Tests iframe form interaction by filling a first name field within the W3Schools iframe result

Starting URL: https://www.w3schools.com/html/tryit.asp?filename=tryhtml_form_submit

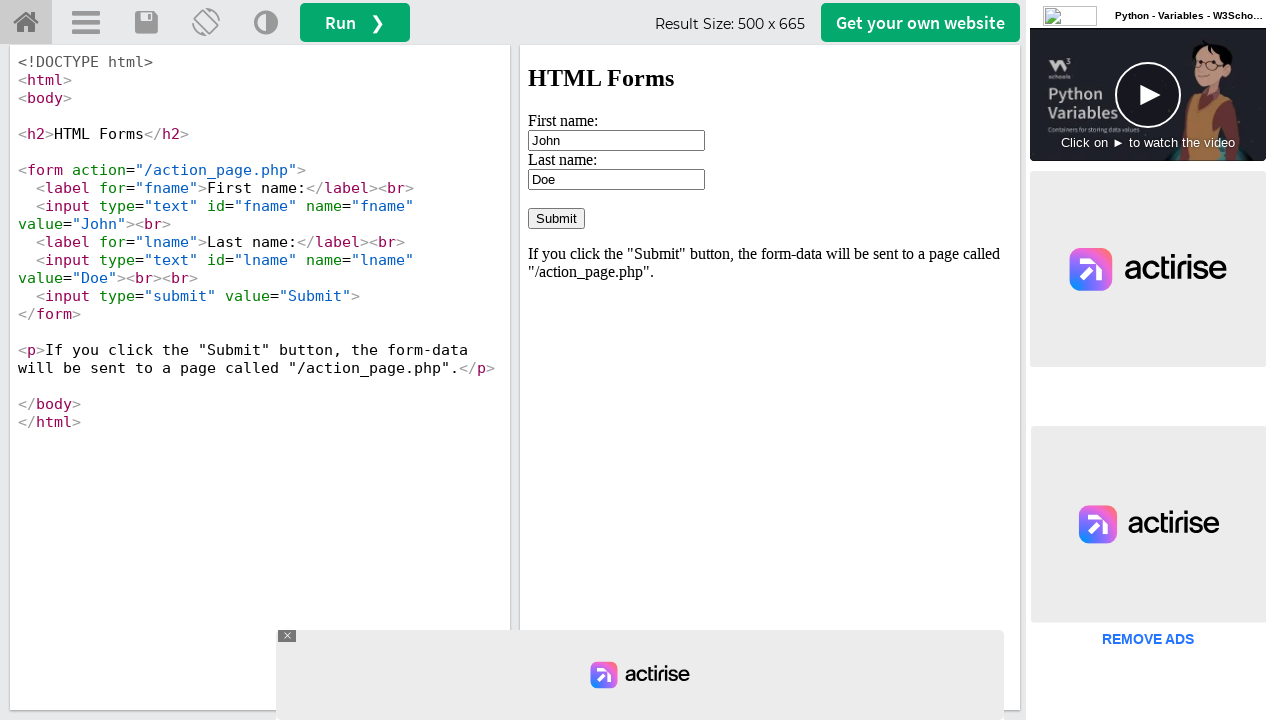

Located the iframeResult frame
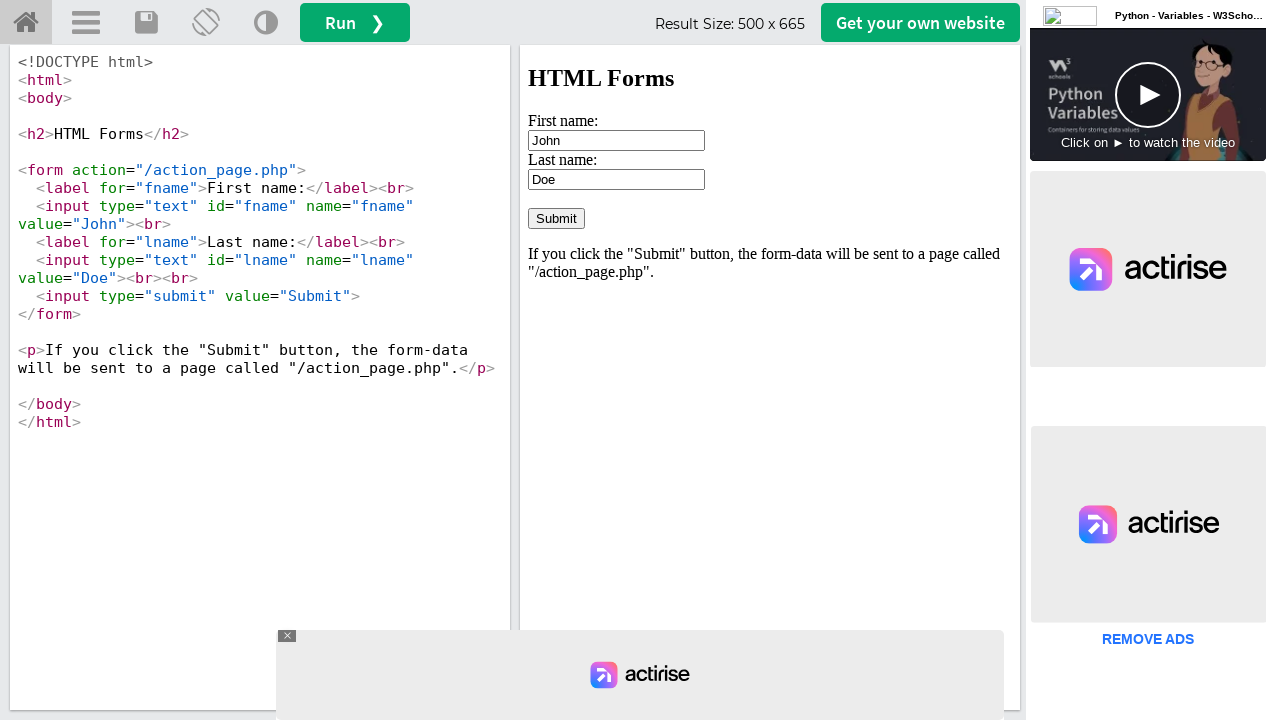

Filled first name field with 'AZ' in the W3Schools iframe on input[name='fname']
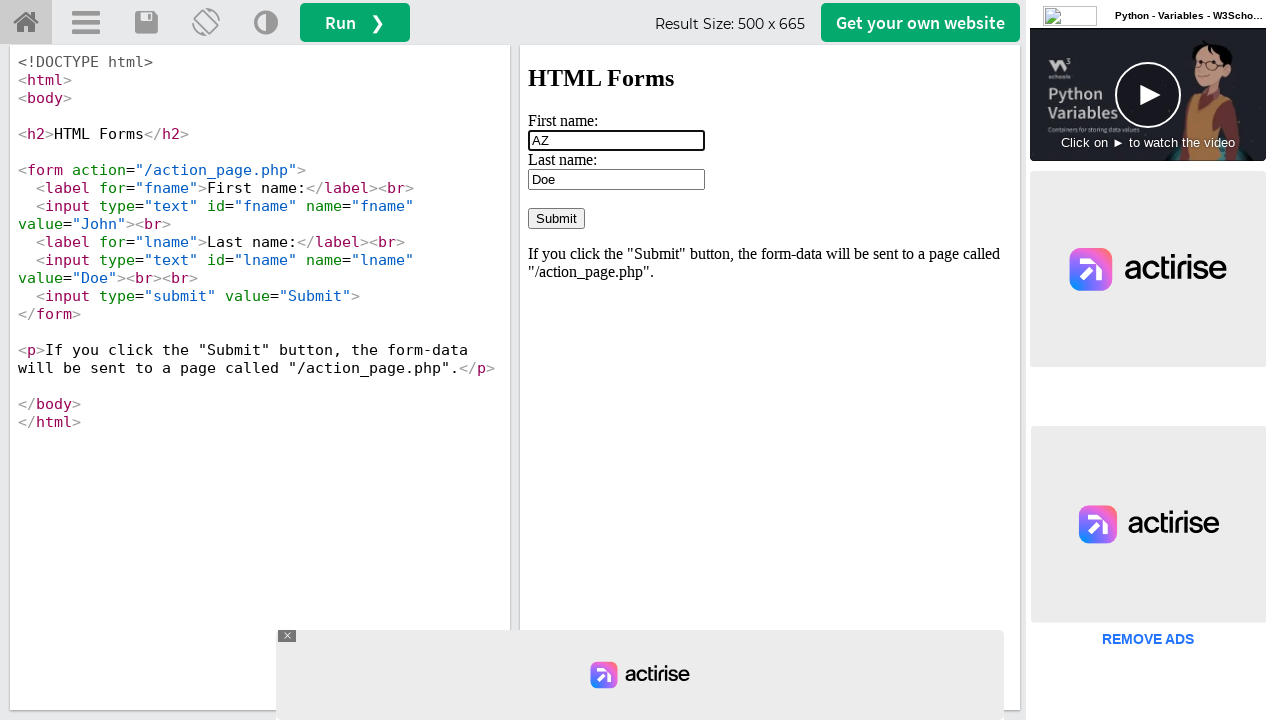

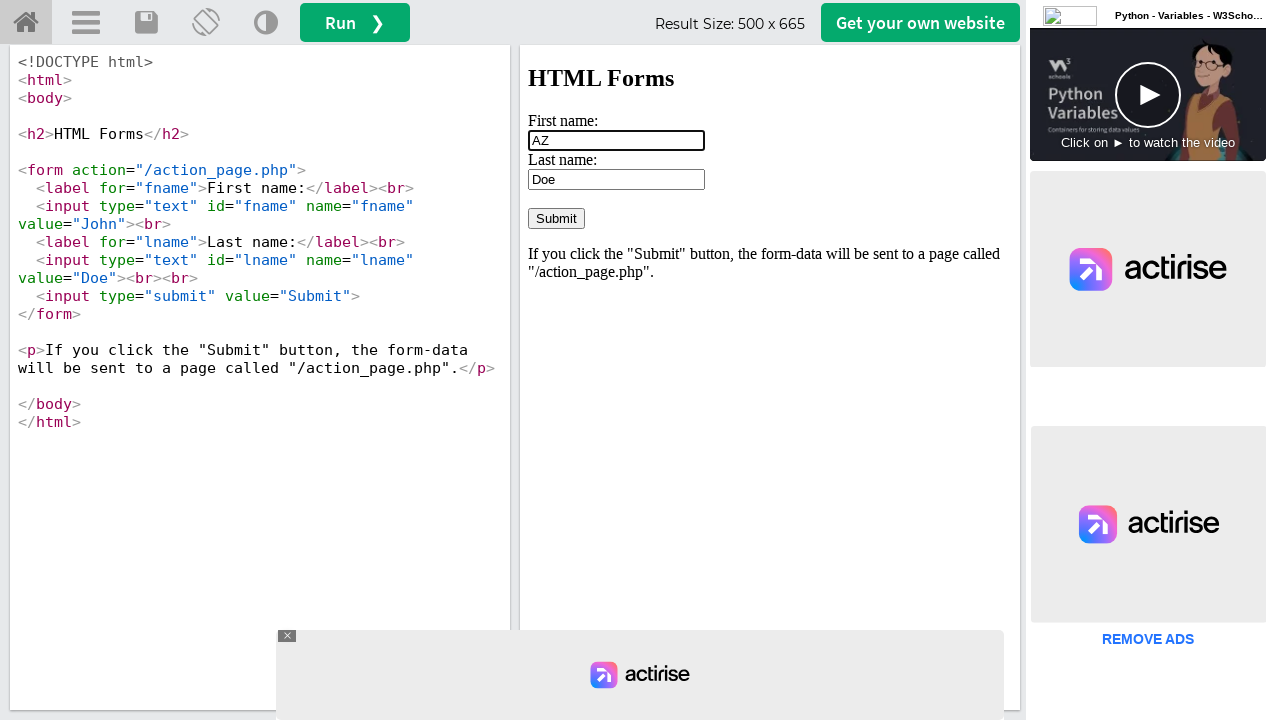